Tests a basic web form by entering text into a text field, clicking the submit button, and verifying that a confirmation message appears.

Starting URL: https://www.selenium.dev/selenium/web/web-form.html

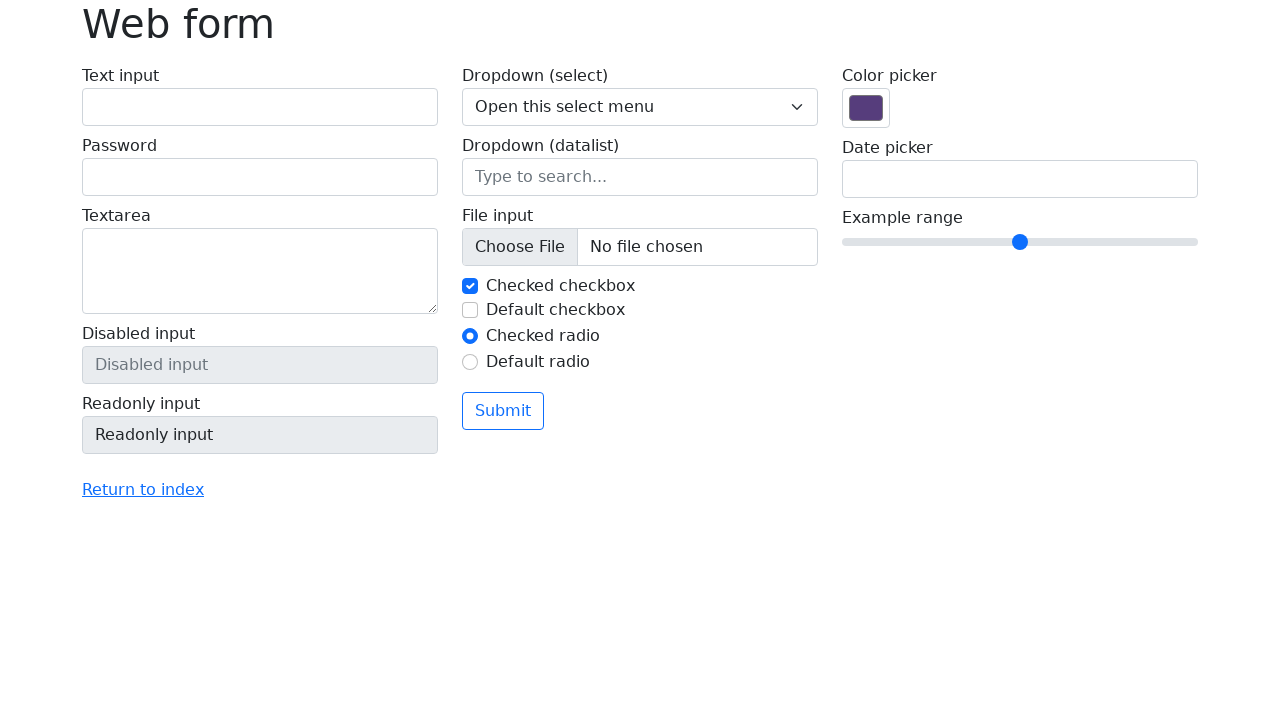

Filled text field with 'Selenium' on input[name='my-text']
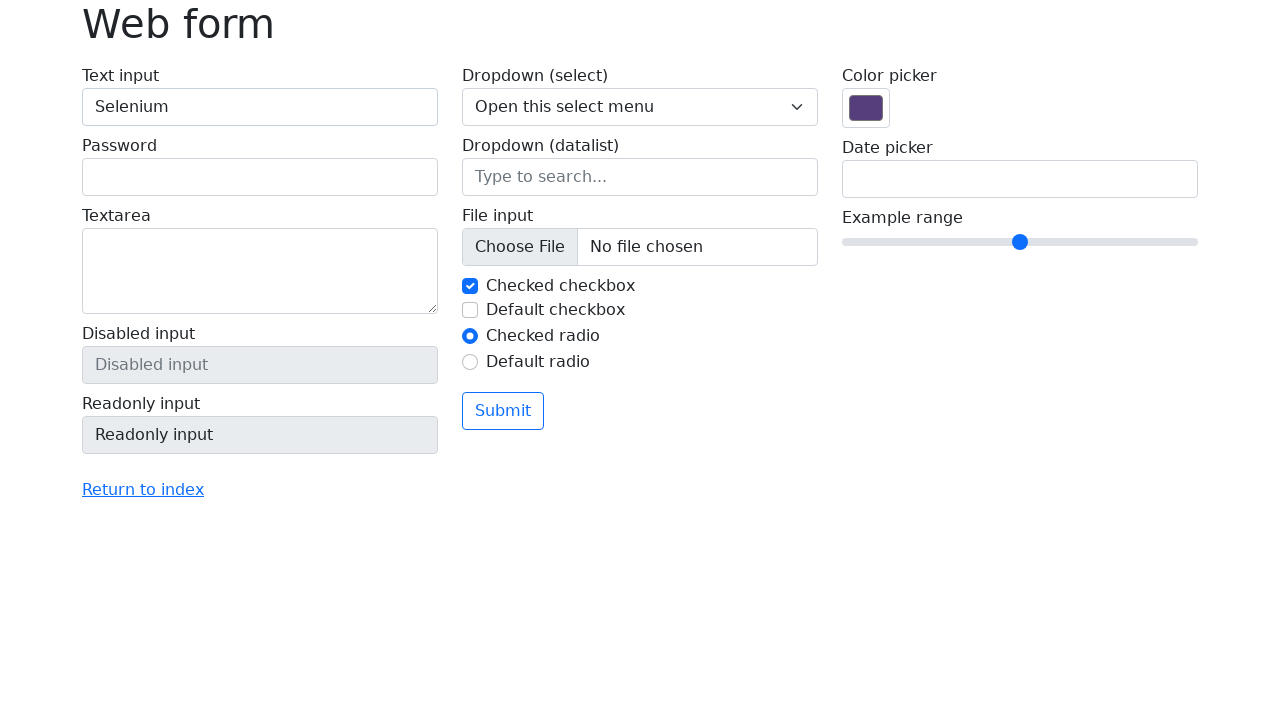

Clicked the submit button at (503, 411) on button
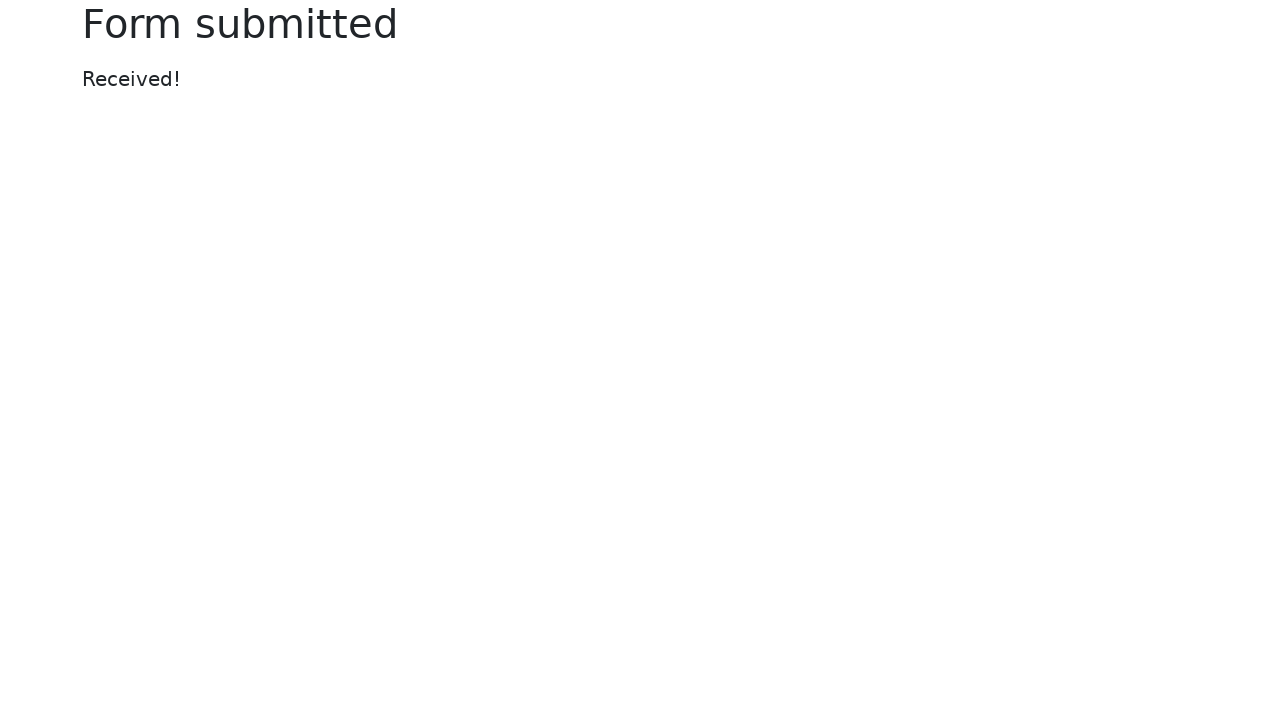

Confirmation message appeared
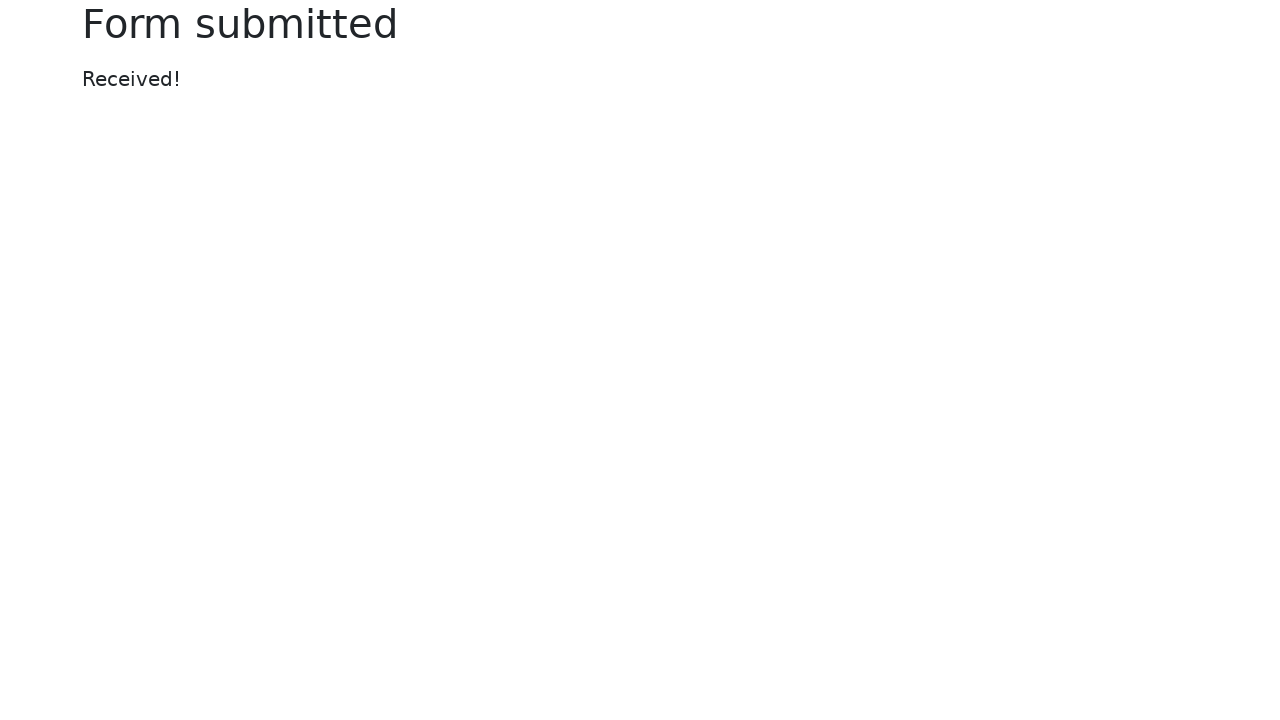

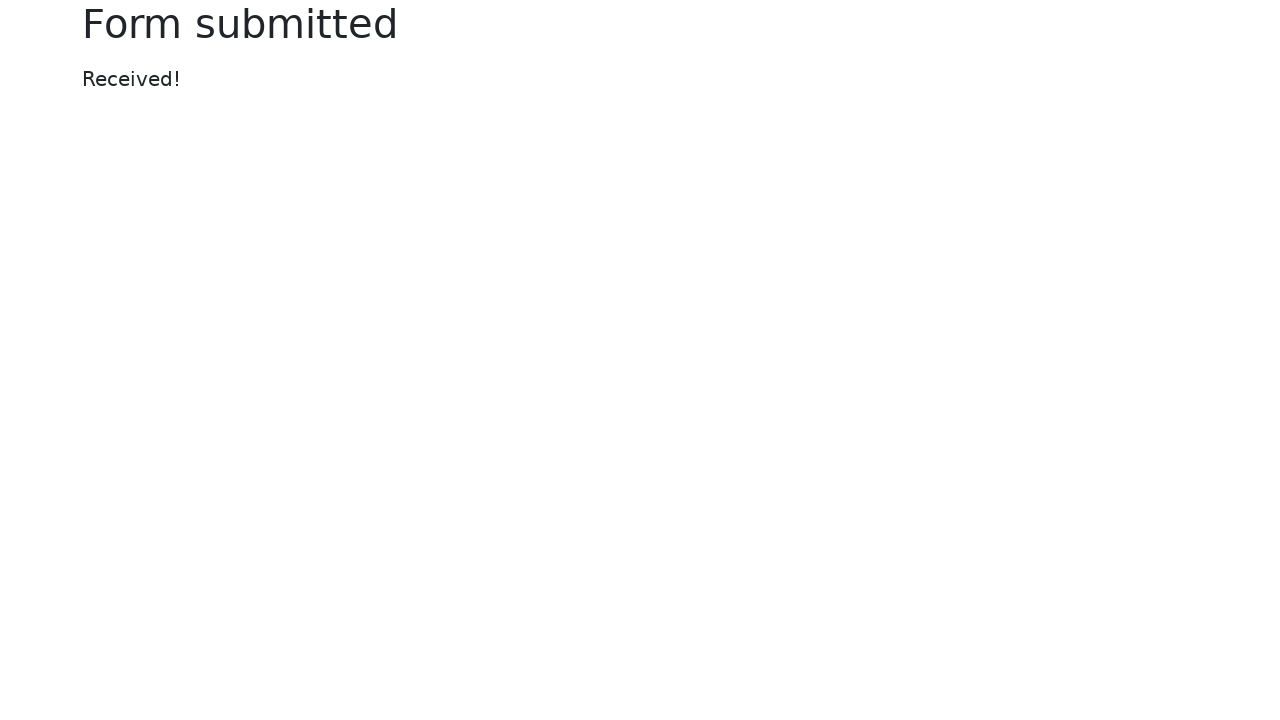